Tests explicit wait by waiting for a paragraph element's style to change to a specific gray color

Starting URL: https://kristinek.github.io/site/examples/sync

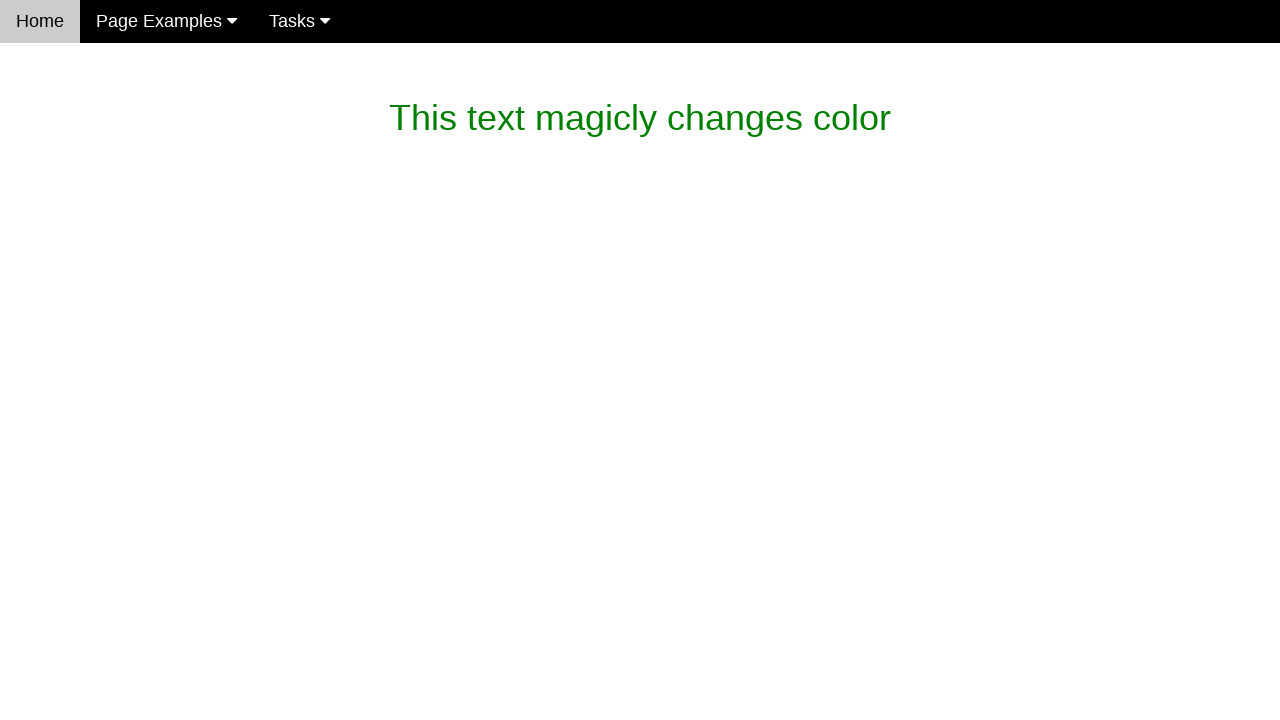

Waited for paragraph element's style to change to gray color (rgb(119, 119, 119))
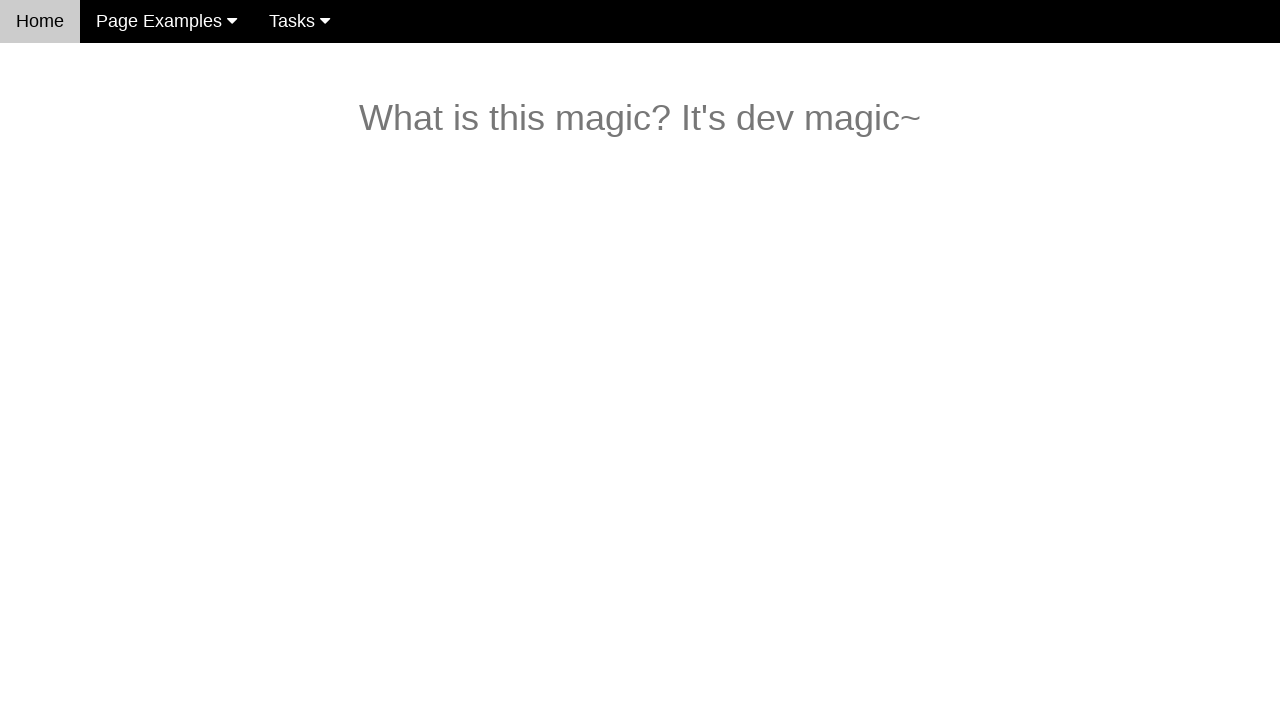

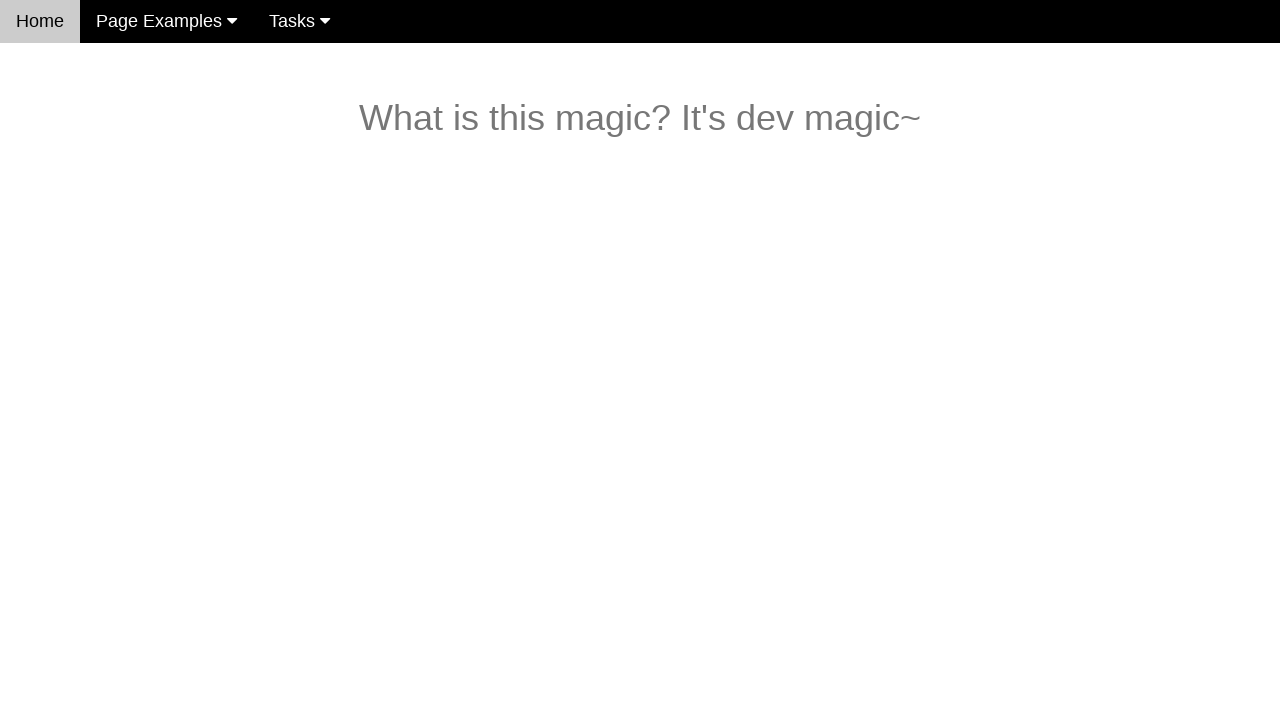